Verifies the tour page layout by checking for key elements like panorama viewer, tour controls, and mobile navigation buttons.

Starting URL: https://virtual-ochre.vercel.app/client/tour/

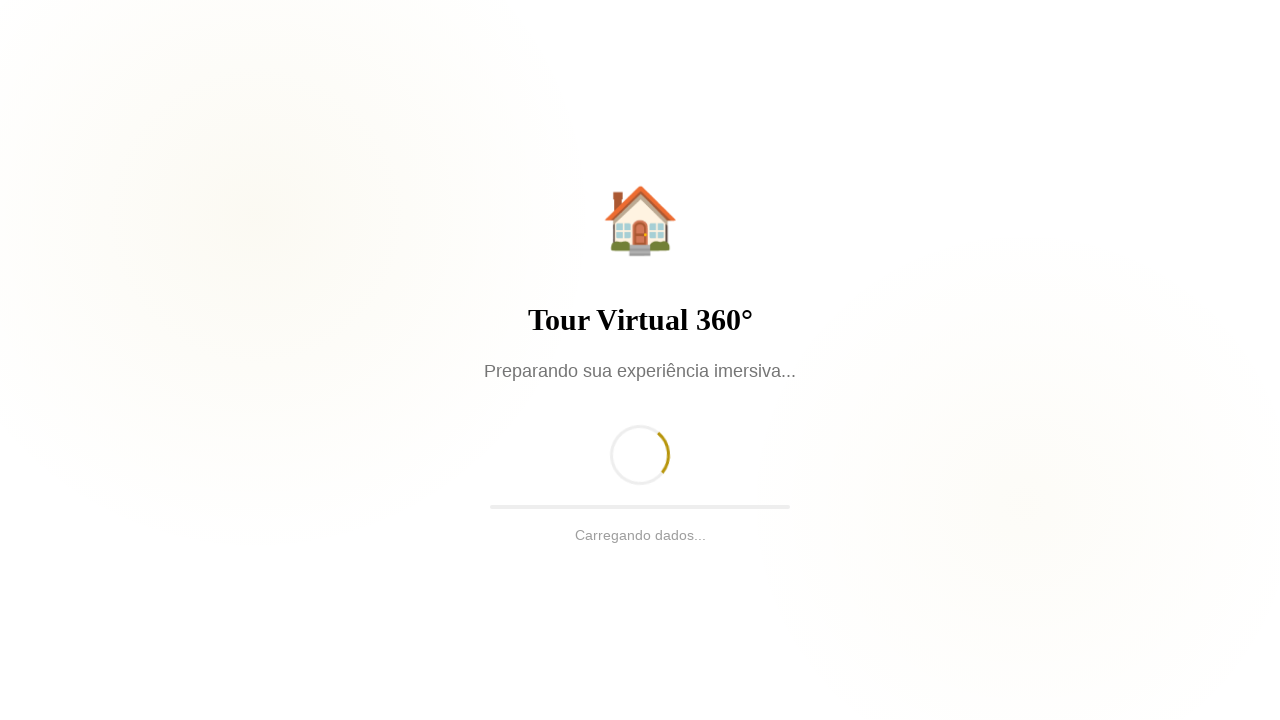

Waited for page to reach networkidle state
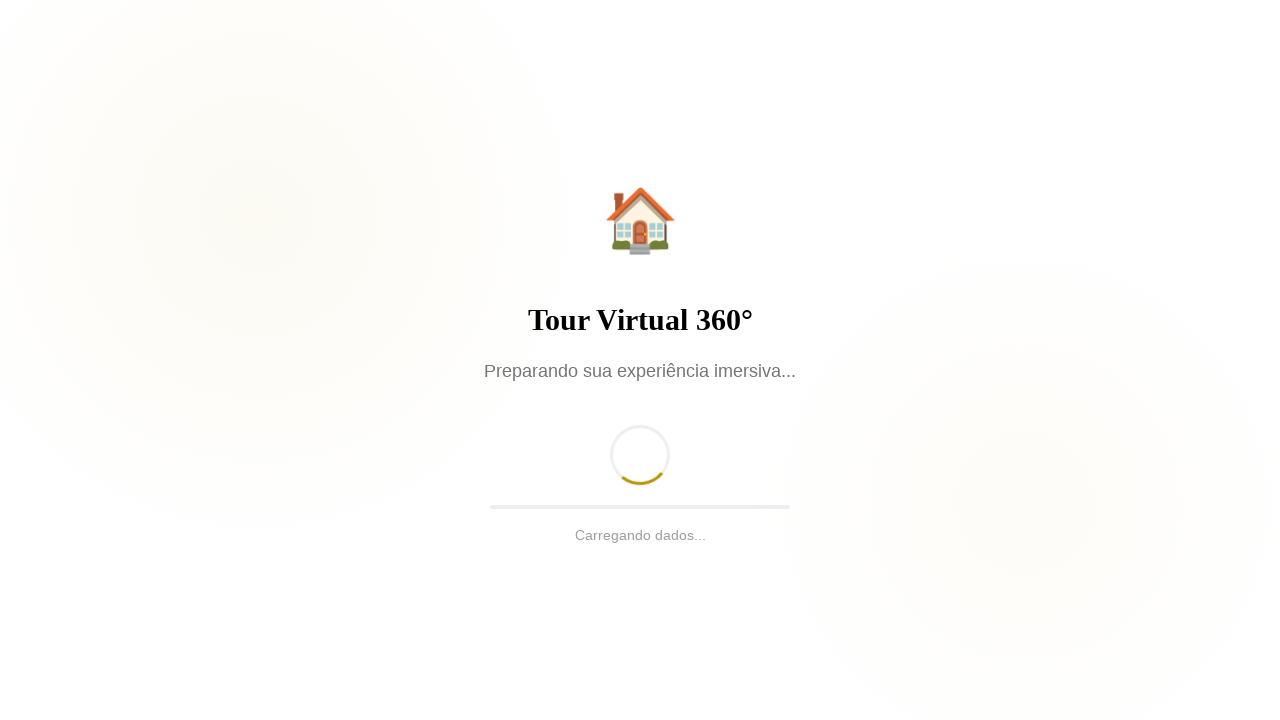

Checked if panorama viewer element is visible
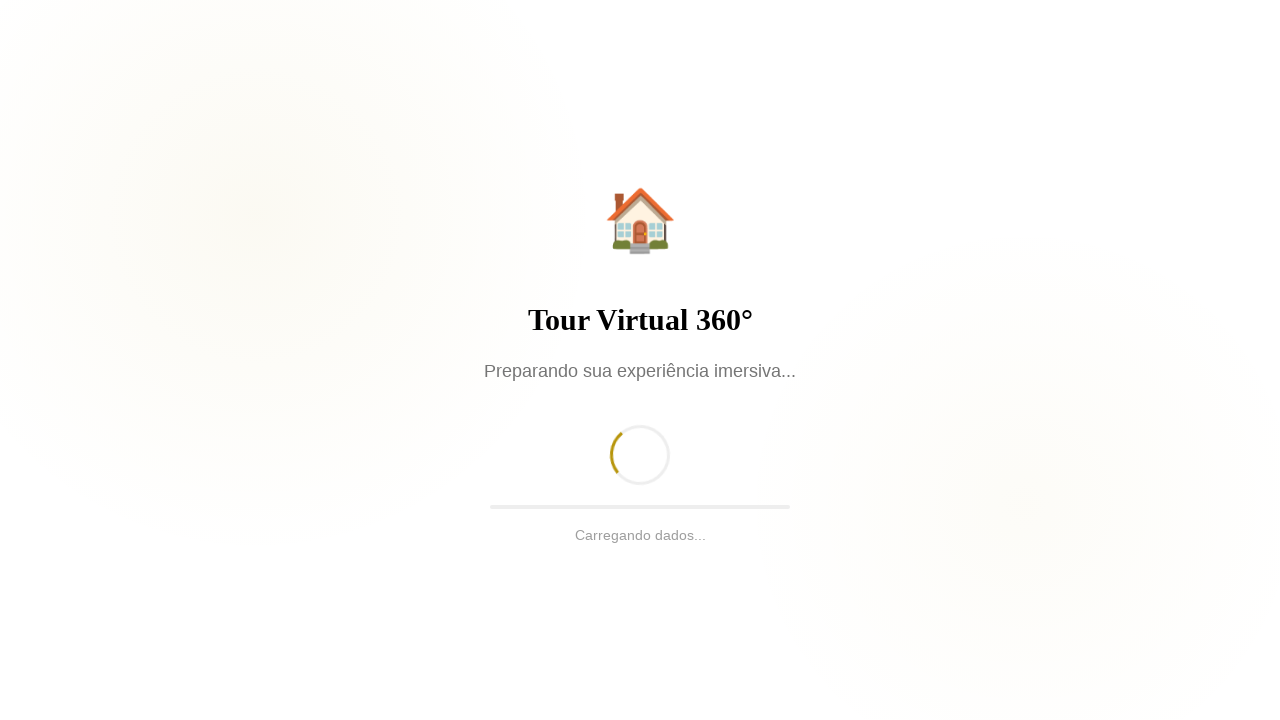

Checked if tour controls are visible
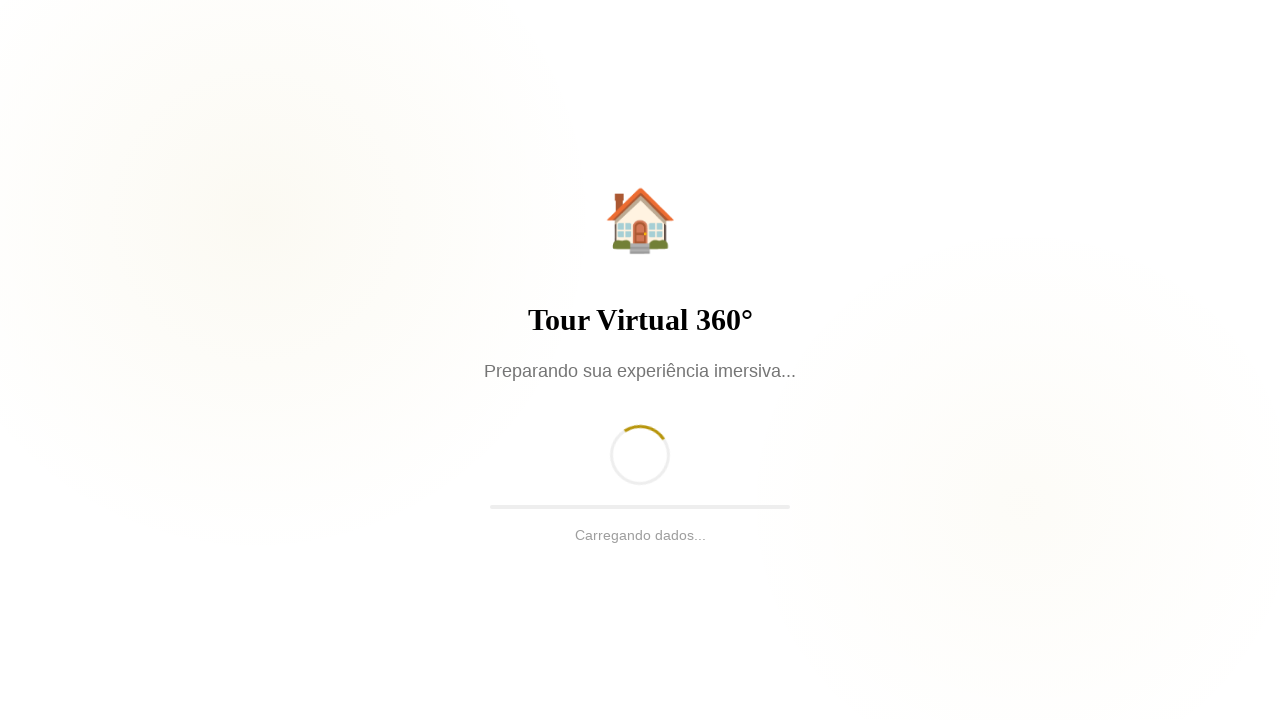

Checked if mobile back button is visible
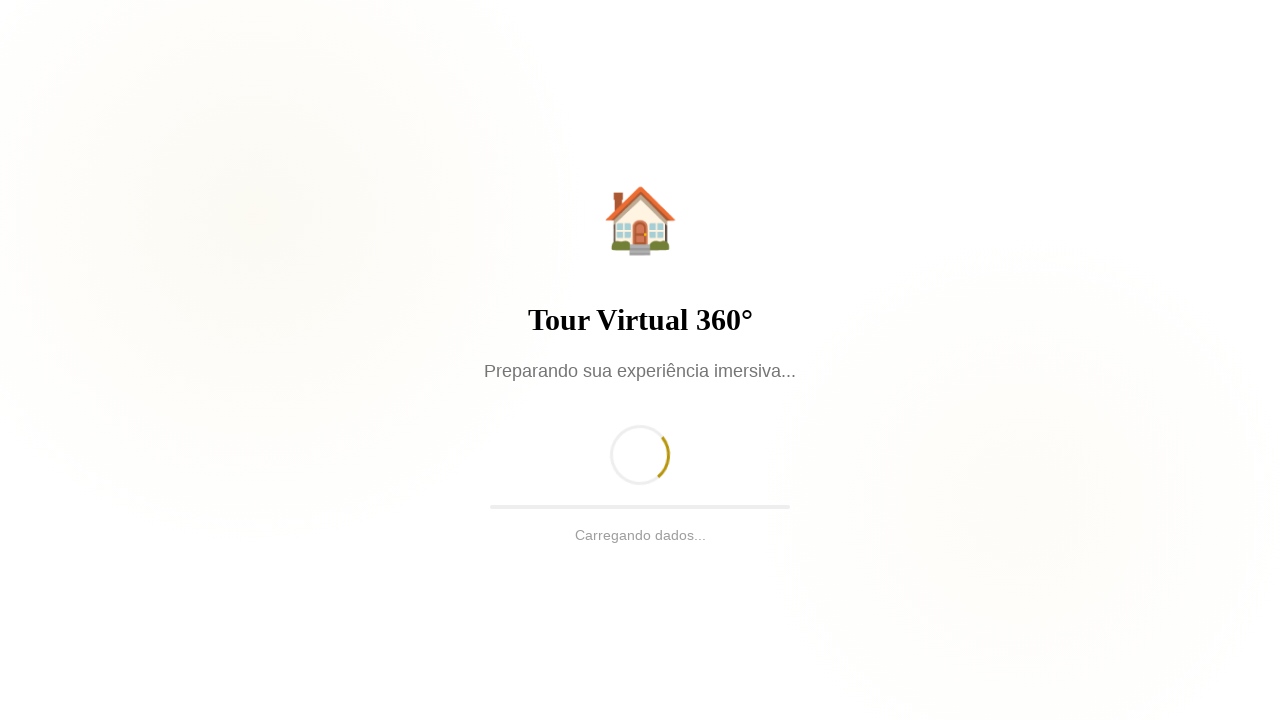

Waited for panorama element to be present in DOM
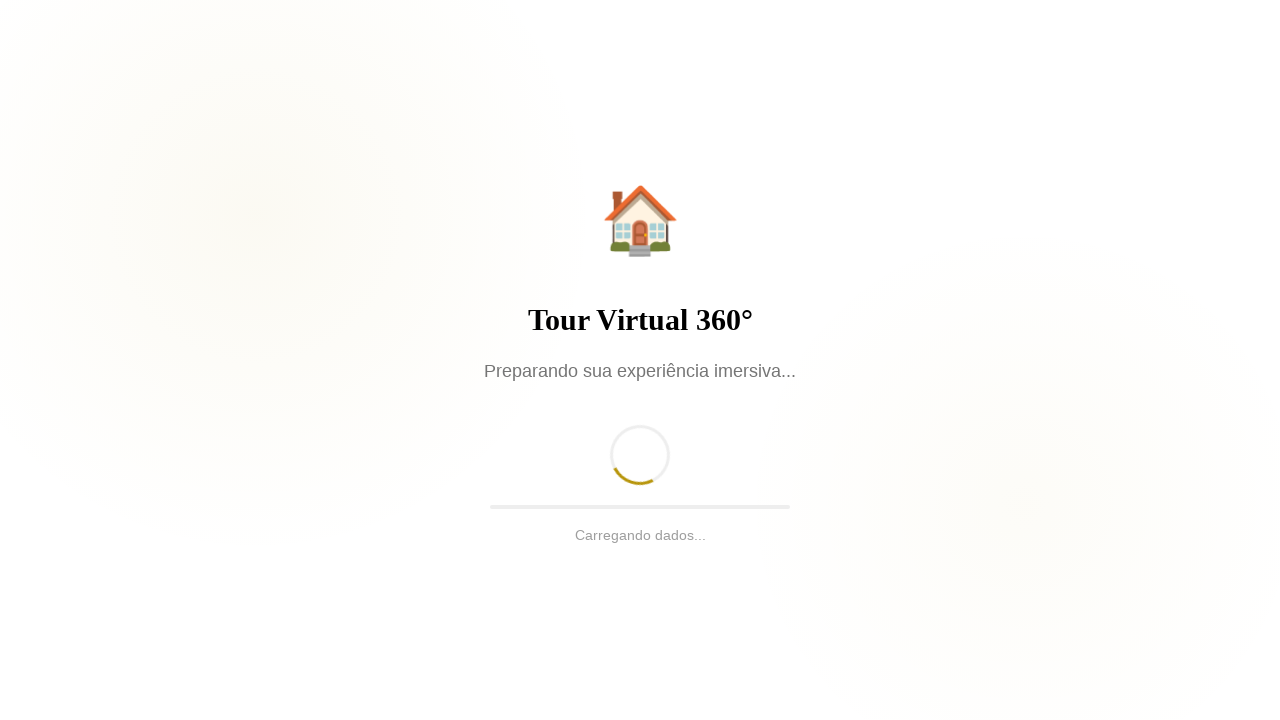

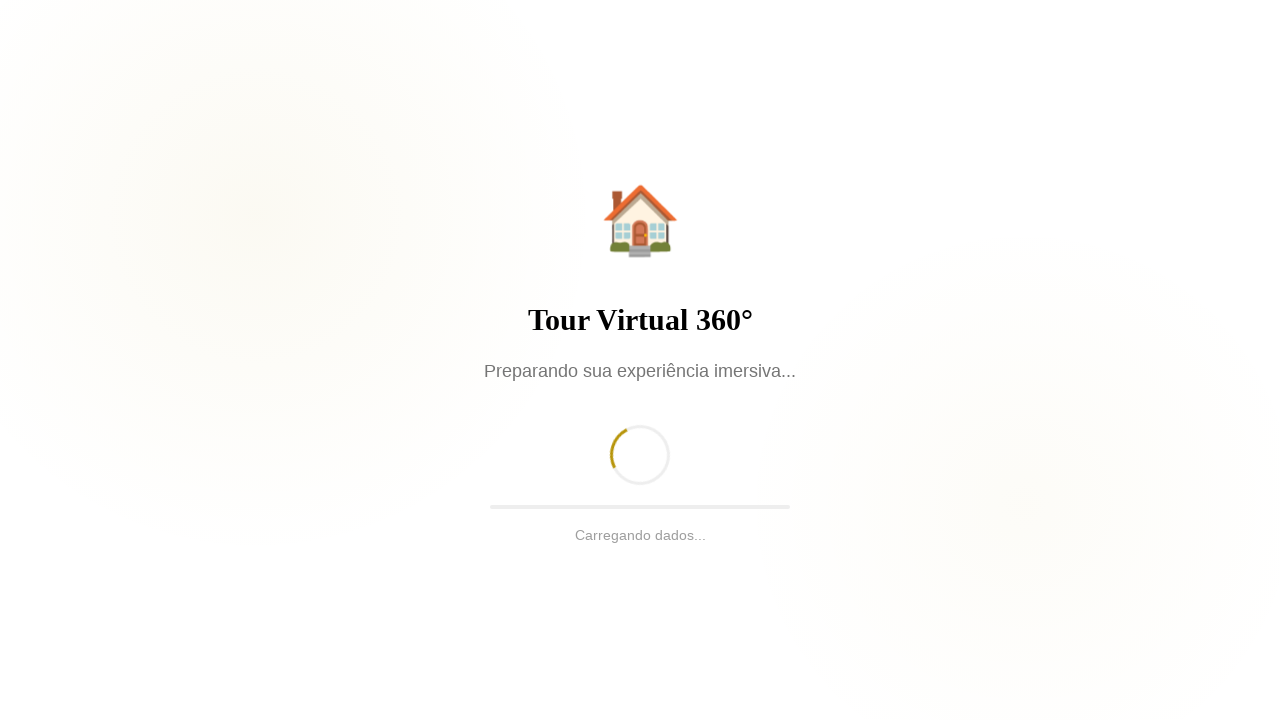